Tests iframe functionality by navigating to the iframe page, switching into the frame context, and verifying text content within the iframe

Starting URL: http://the-internet.herokuapp.com/frames

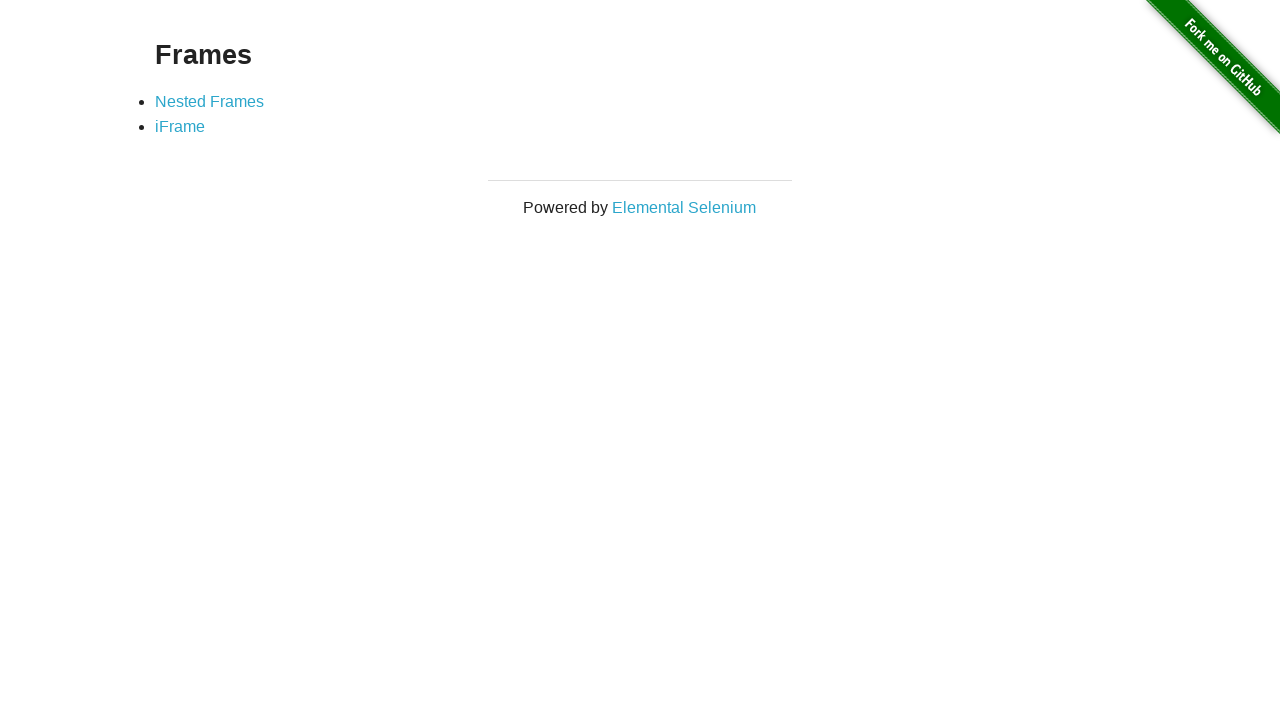

Clicked on the iframe link at (180, 127) on xpath=//a[@href='/iframe']
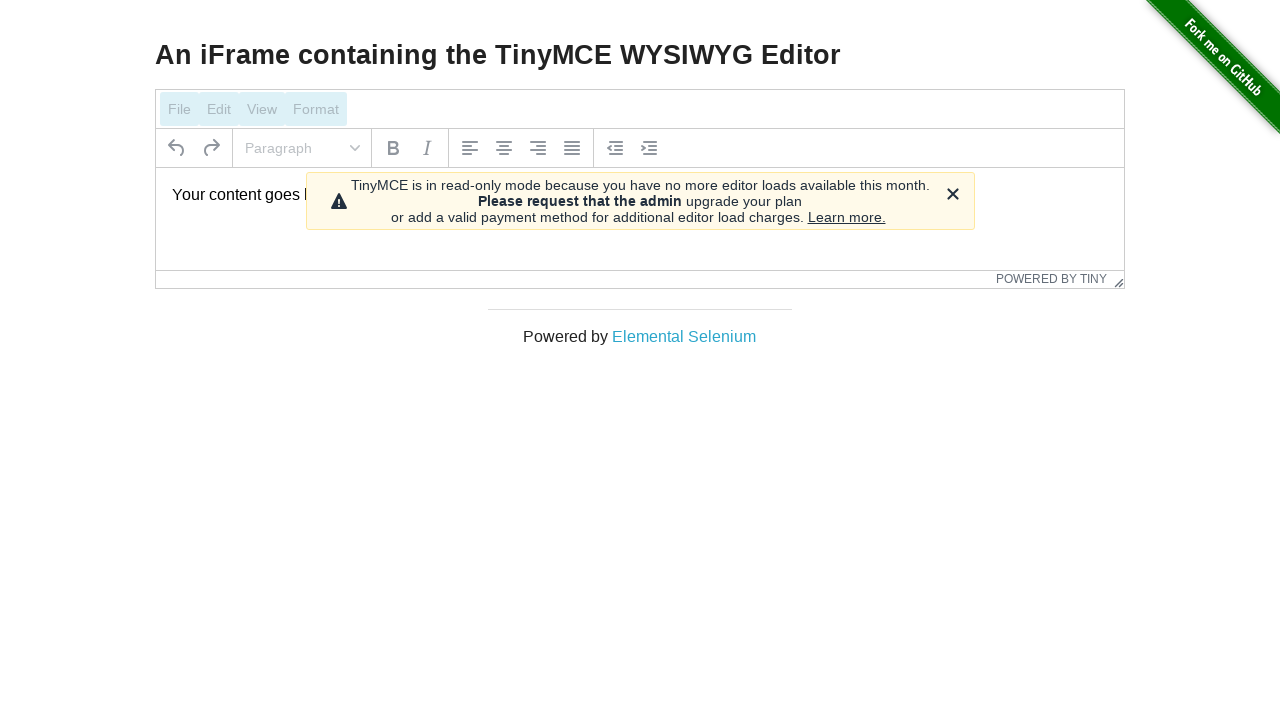

Switched to iframe context (mce_0_ifr)
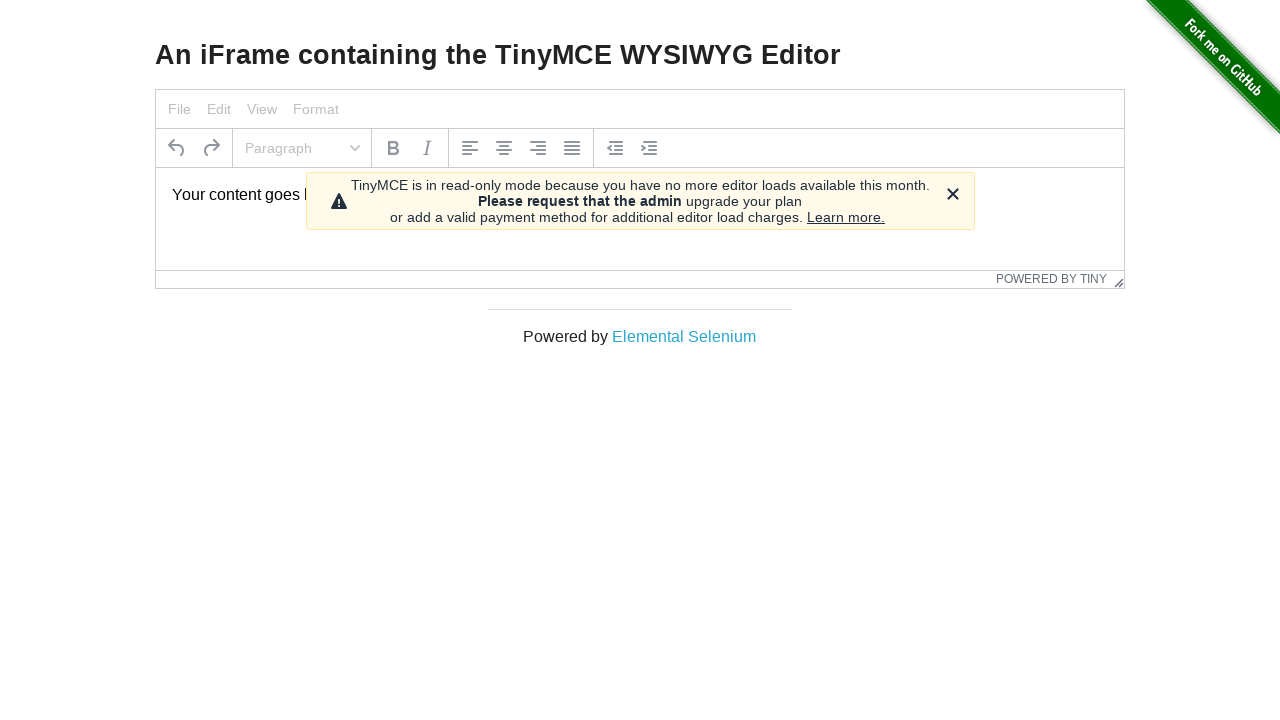

Verified text content within iframe matches expected value
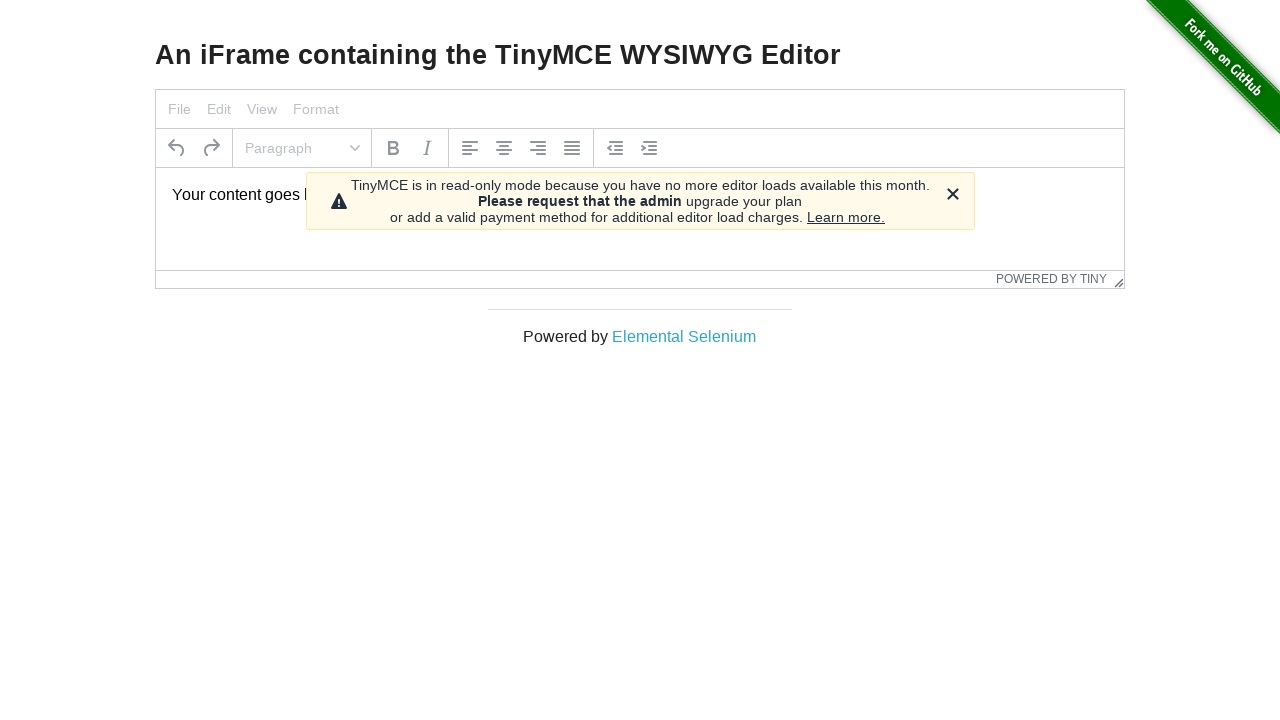

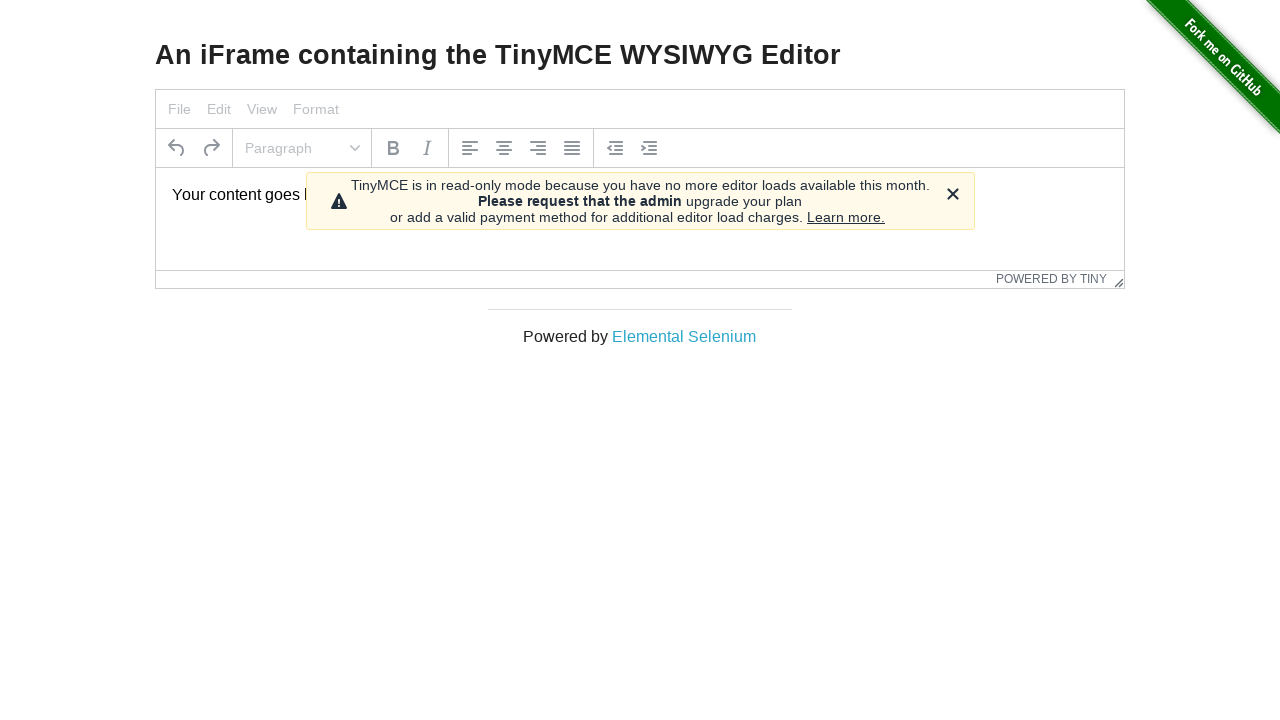